Tests a registration form by selecting dropdown options and checking a checkbox on a Selenium practice page

Starting URL: http://seleniumpractise.blogspot.com/2016/09/complete-registration-form.html

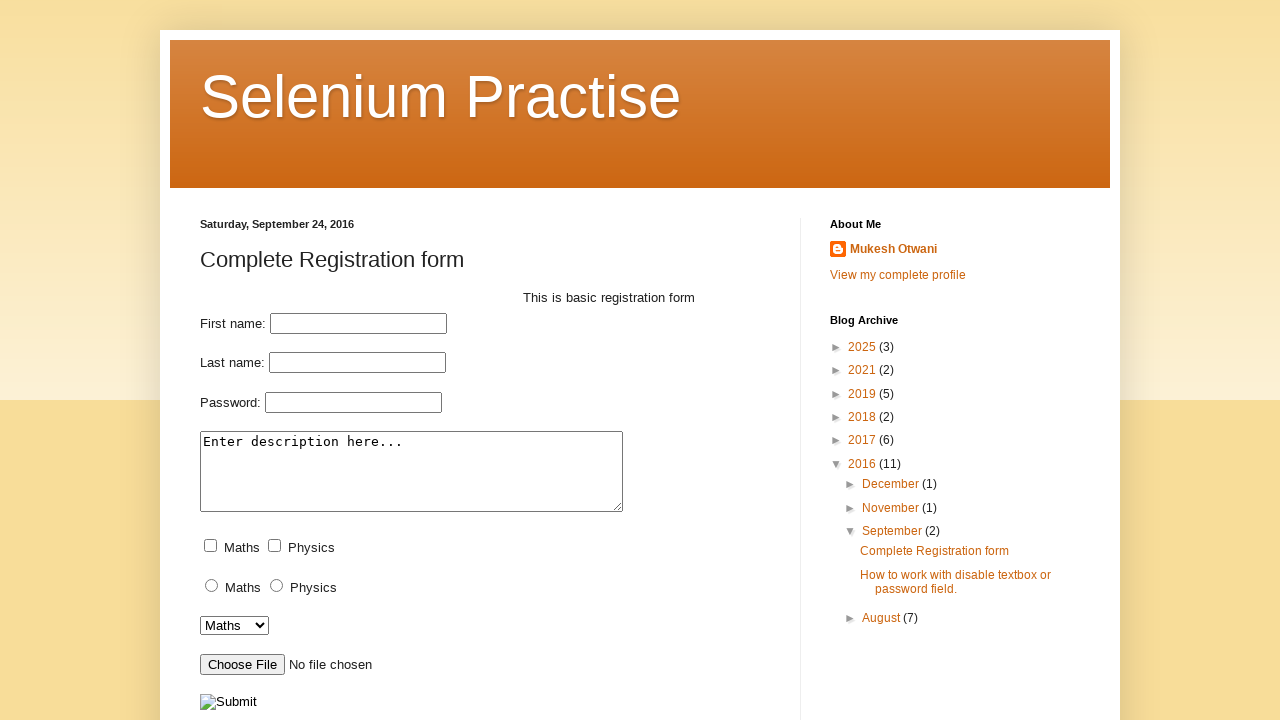

Selected 'Maths' from dropdown on select[name='dropdown']
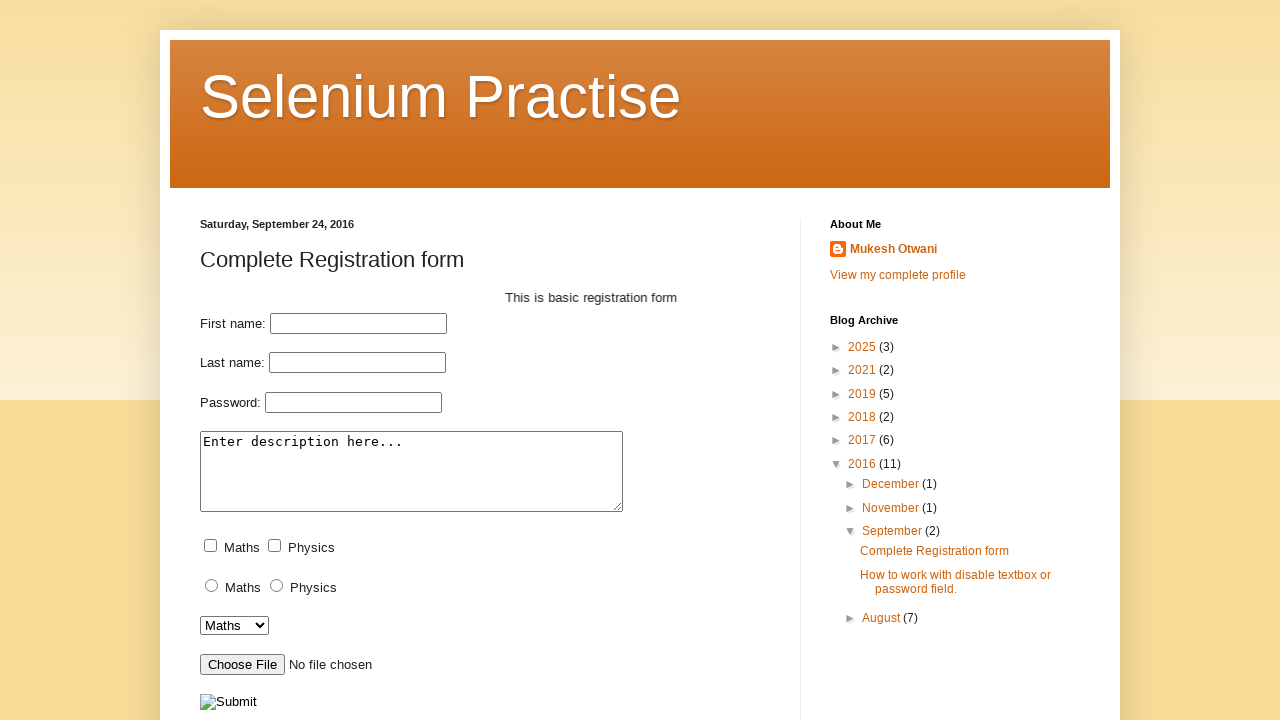

Selected 'Physics' from dropdown on select[name='dropdown']
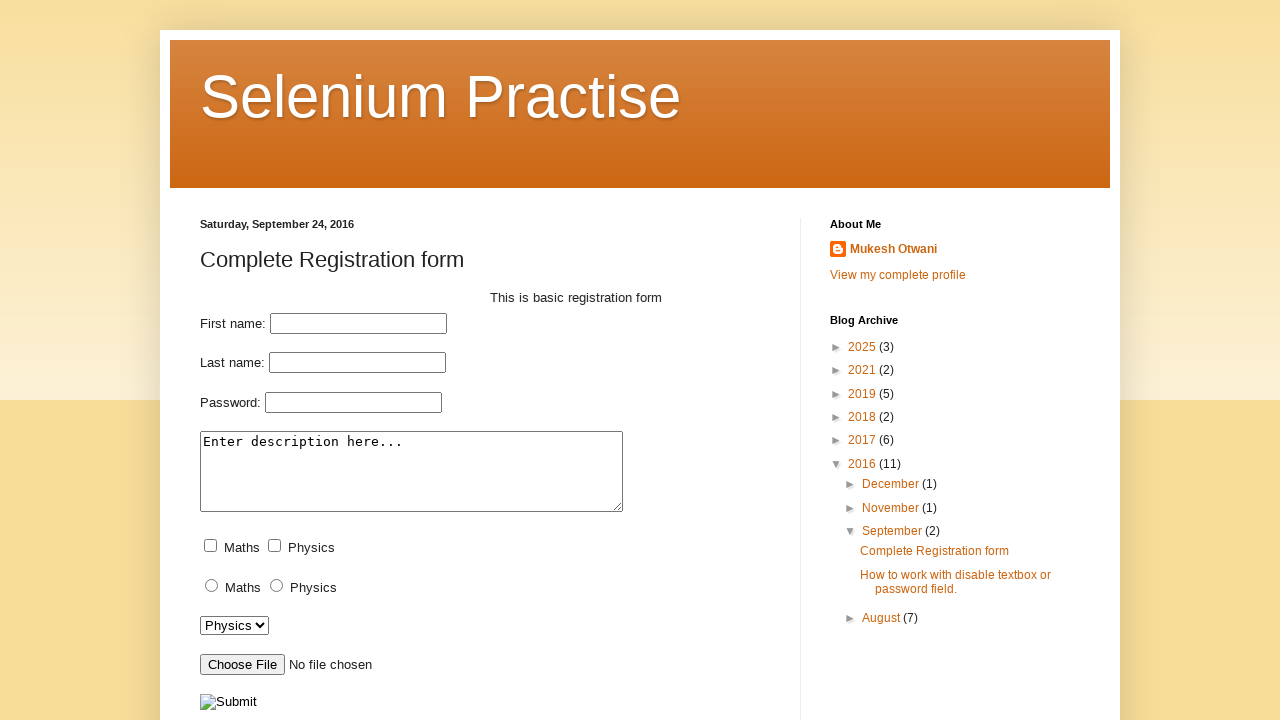

Selected first option (index 0) from dropdown on select[name='dropdown']
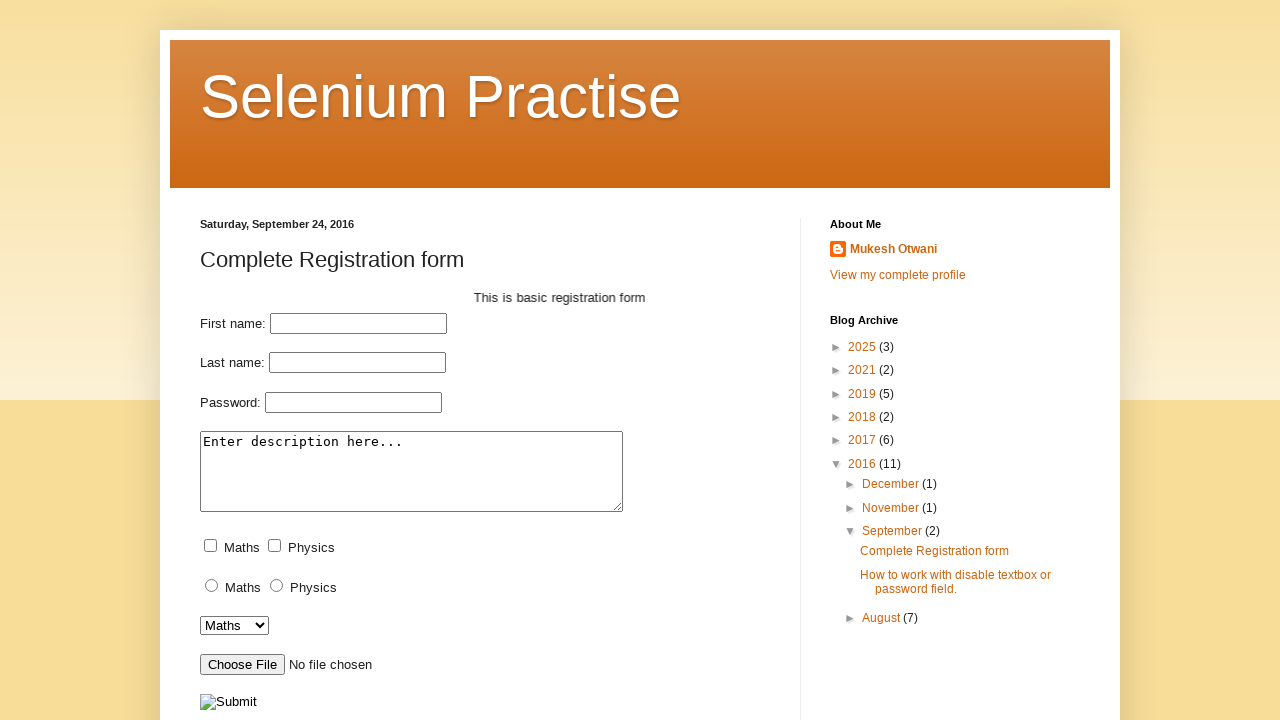

Checked the first checkbox at (210, 546) on input[type='checkbox'] >> nth=0
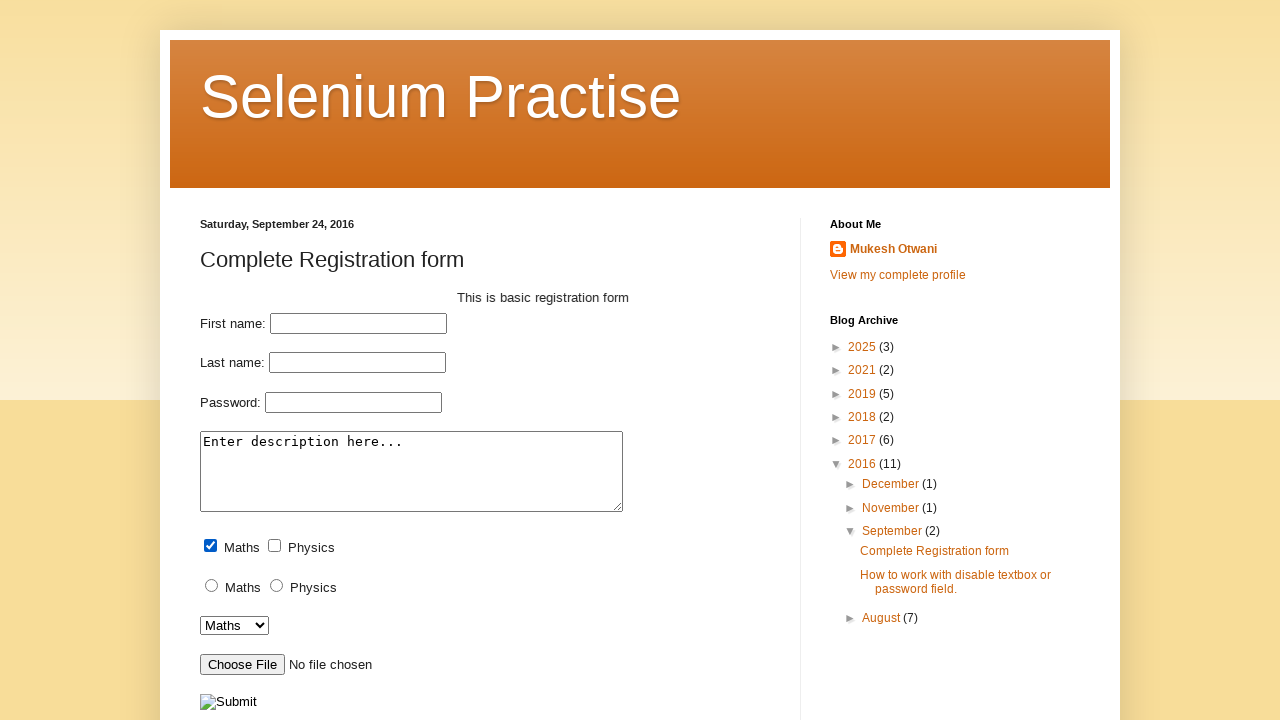

Verified that the first checkbox is checked
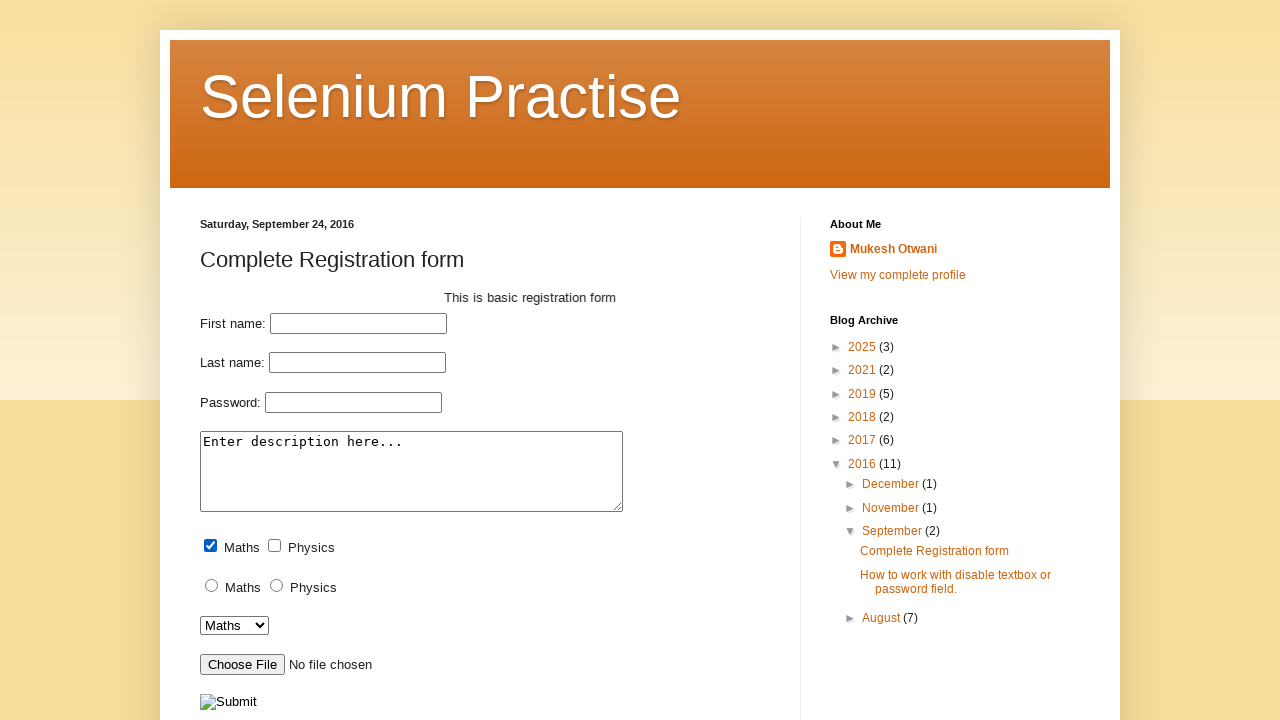

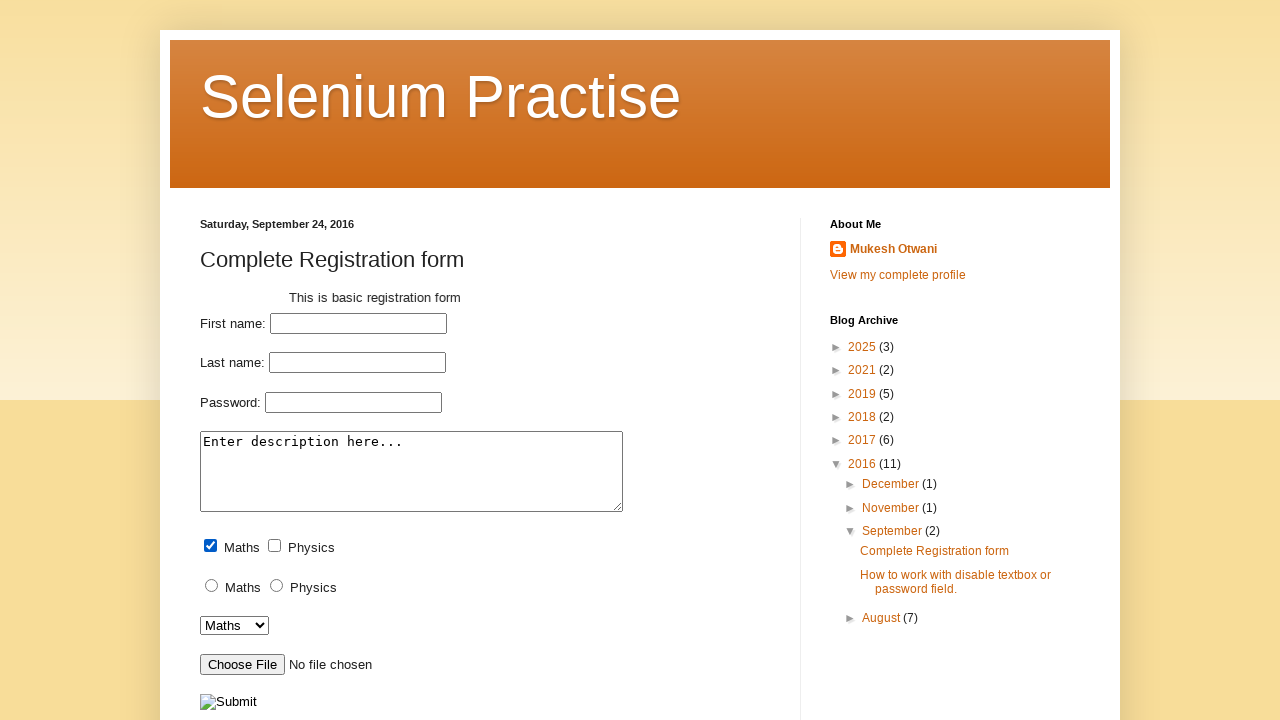